Tests a wait scenario by clicking a verify button and checking for a success message on the page

Starting URL: http://suninjuly.github.io/wait1.html

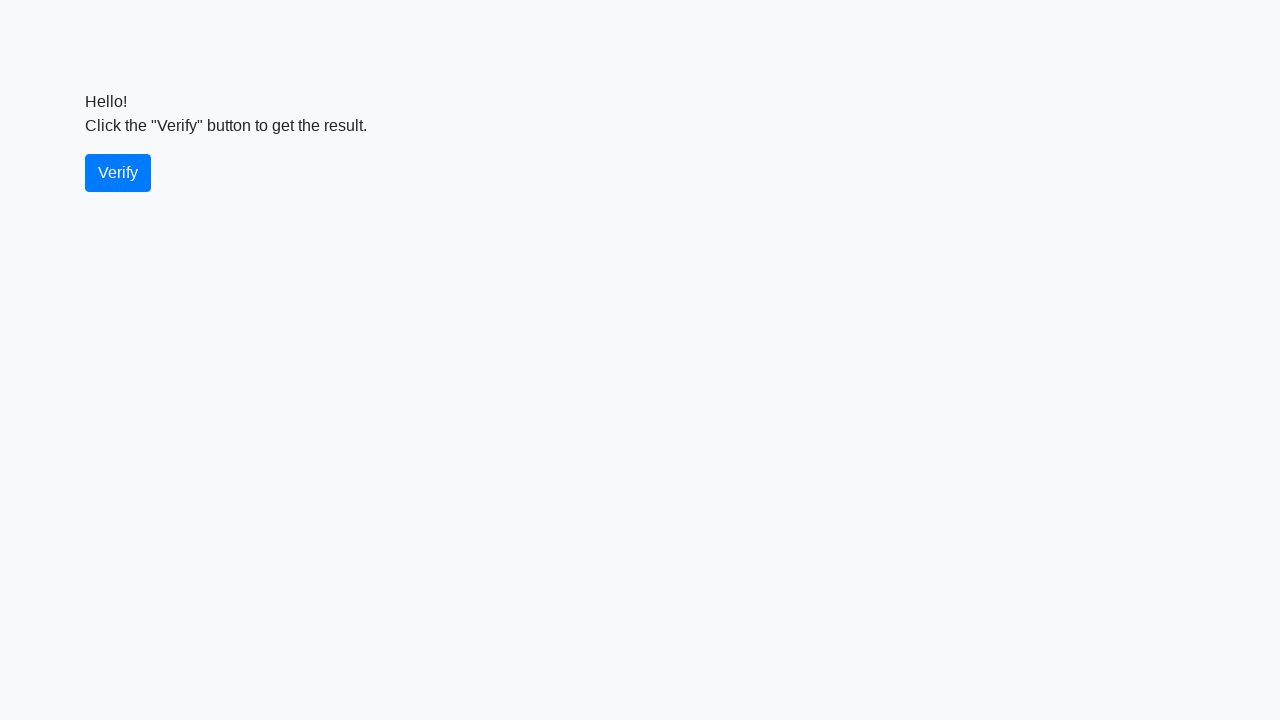

Clicked the verify button at (118, 173) on #verify
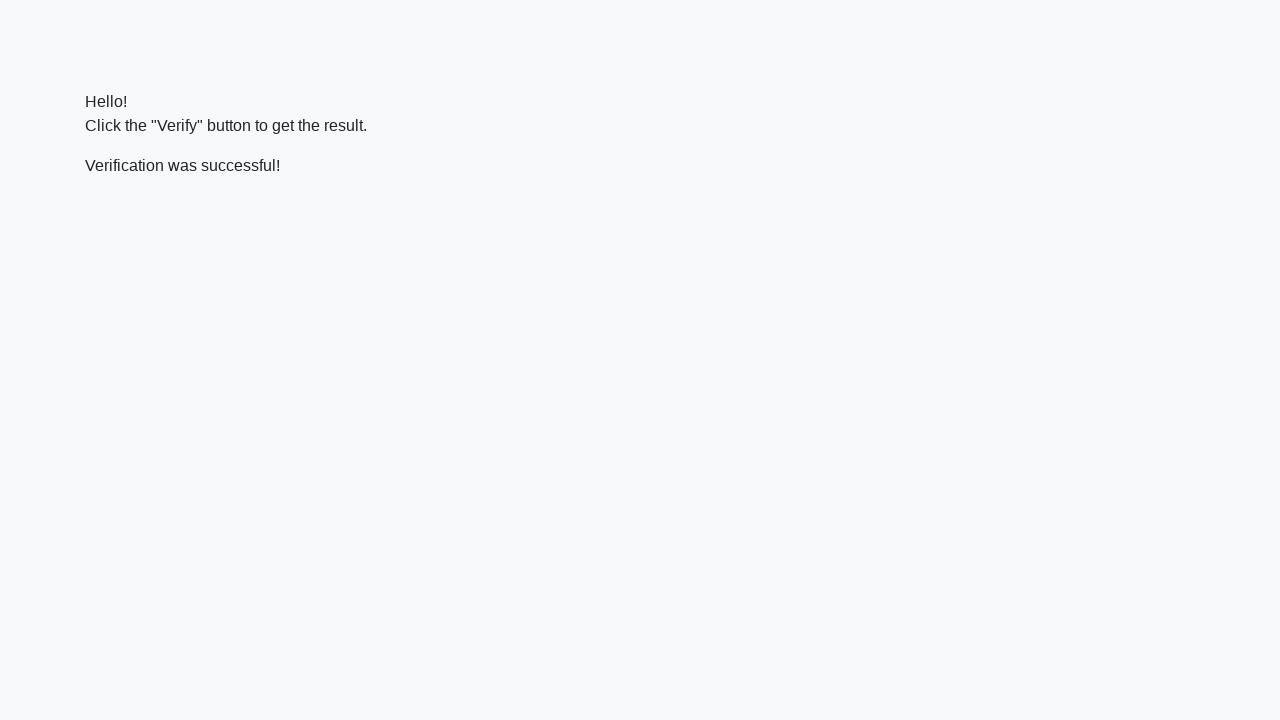

Located the verify message element
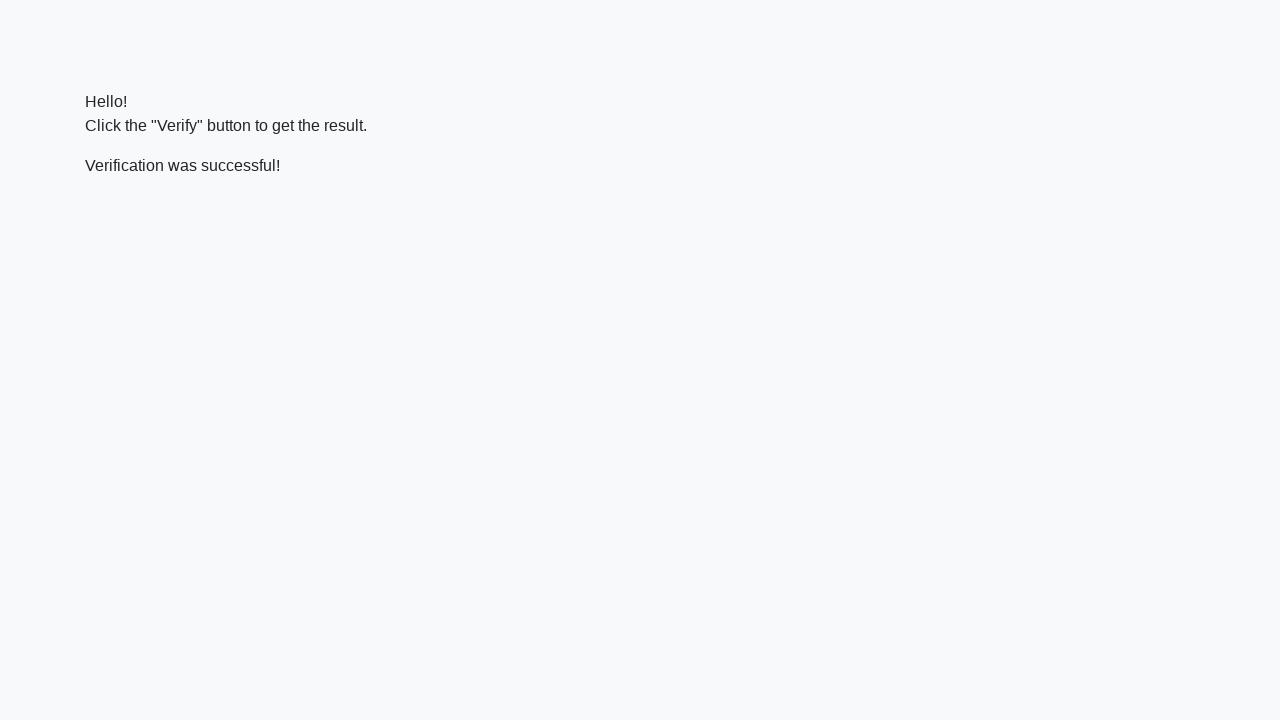

Waited for the verify message to appear
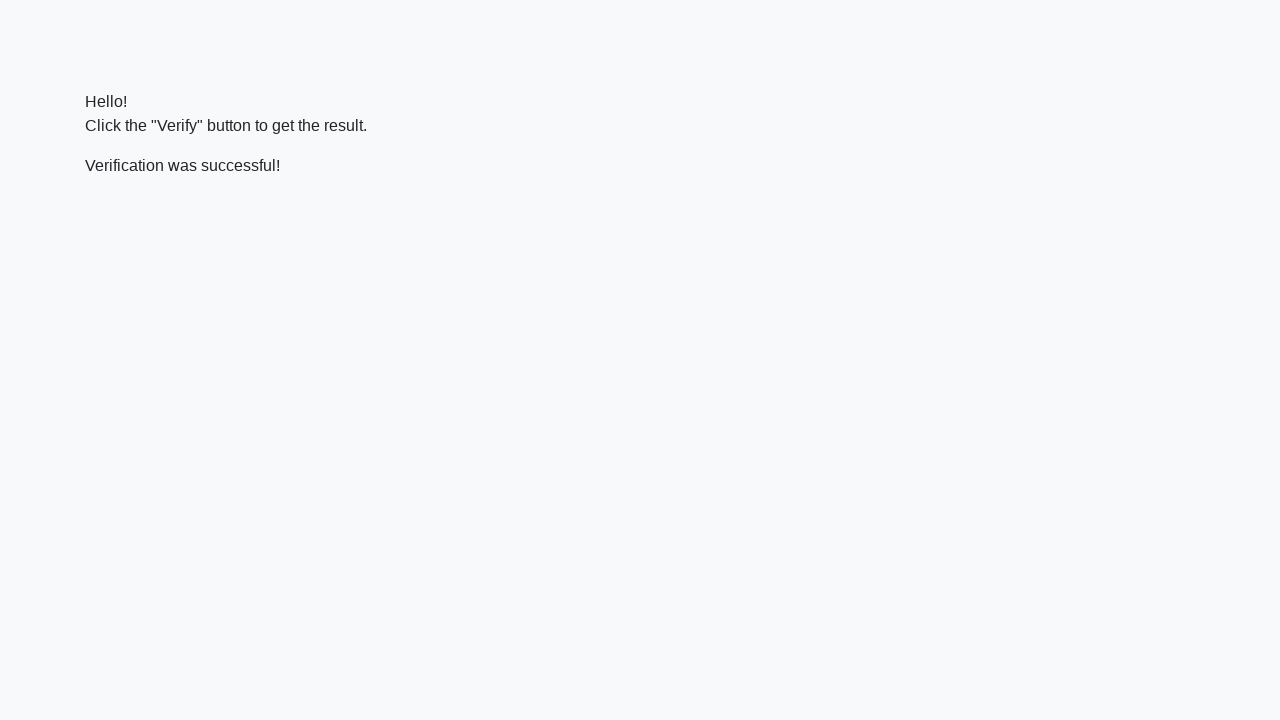

Asserted that the message contains 'successful'
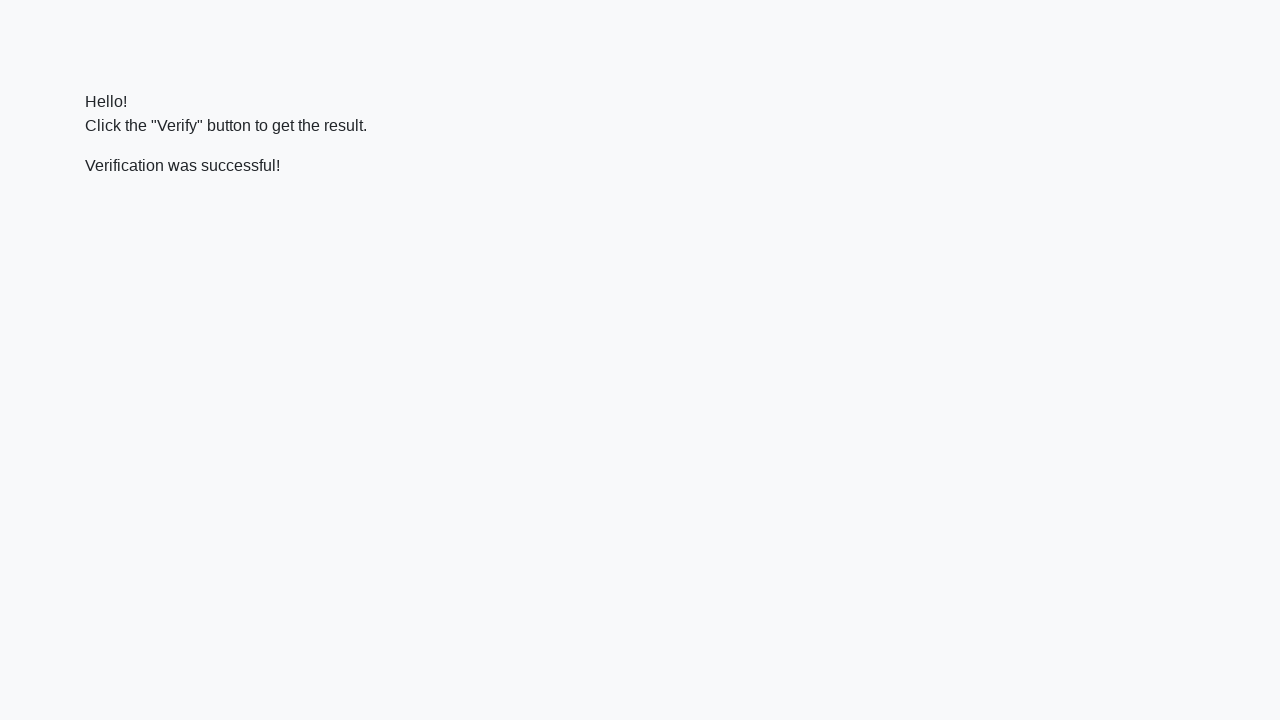

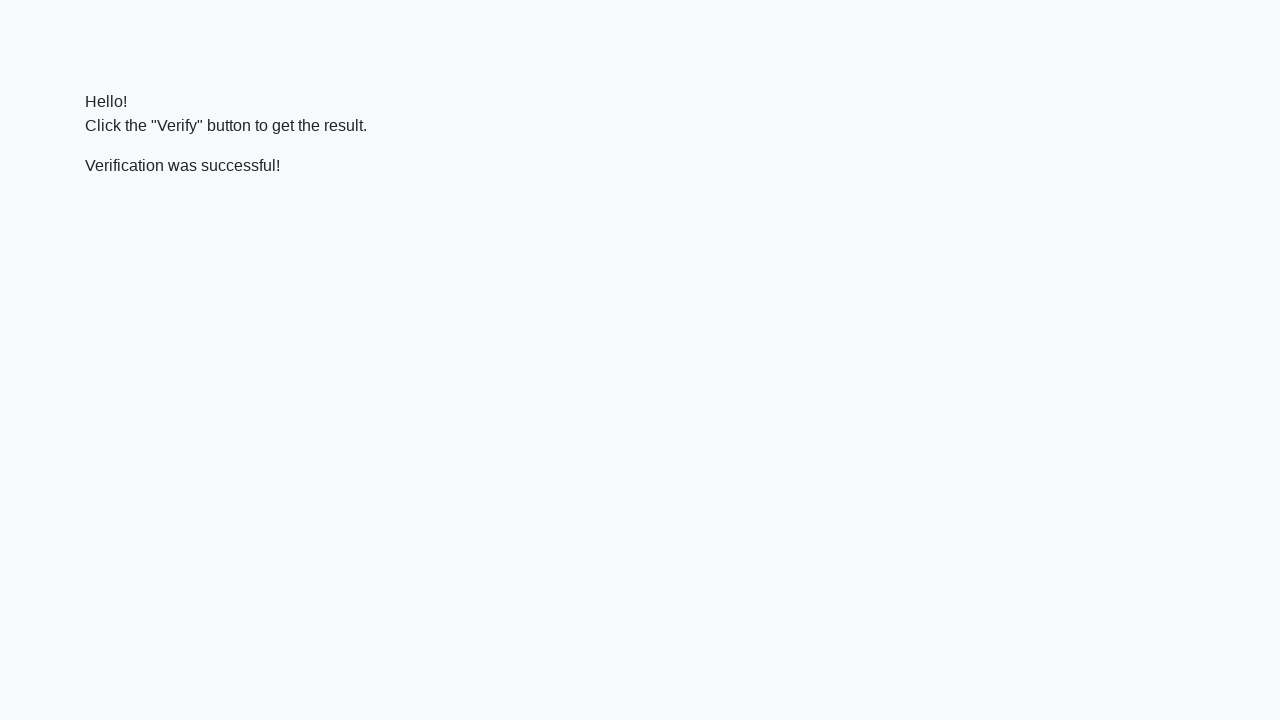